Tests table sorting functionality by clicking on the dues column header and verifying the sorted order

Starting URL: http://the-internet.herokuapp.com/tables

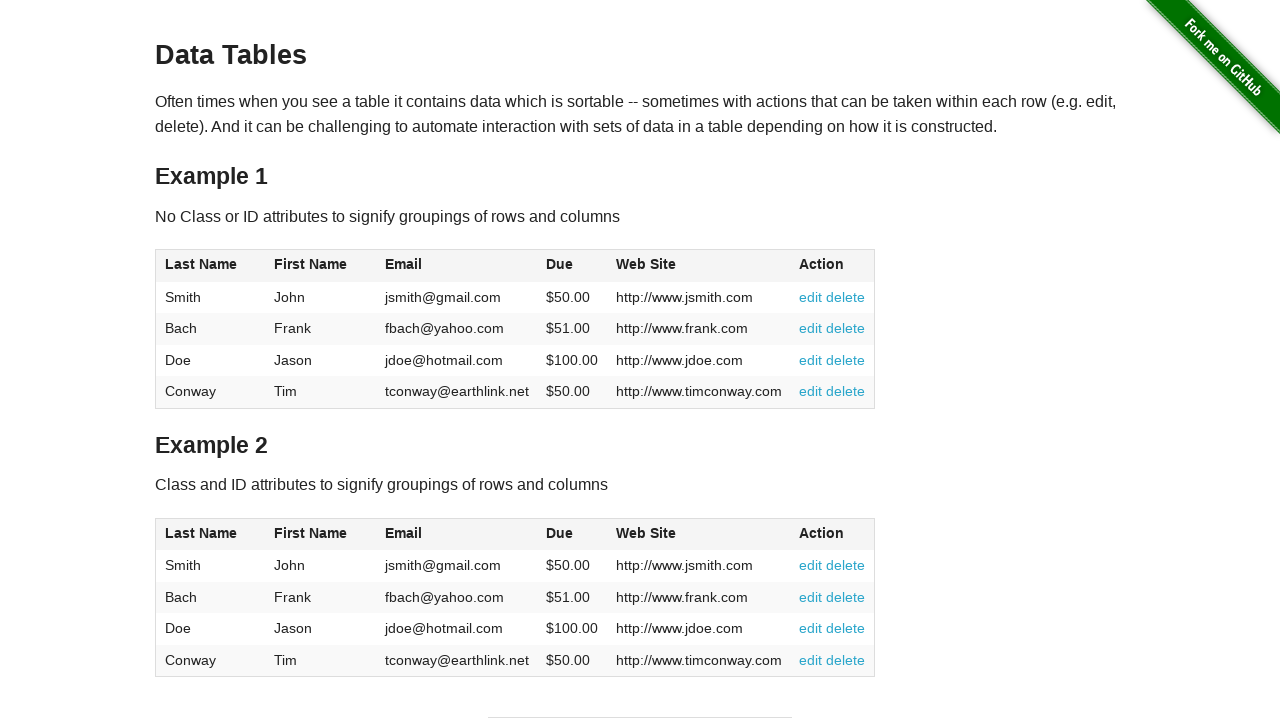

Clicked on dues column header to sort table at (560, 533) on xpath=//table[@id="table2"]//thead//span[@class="dues"]
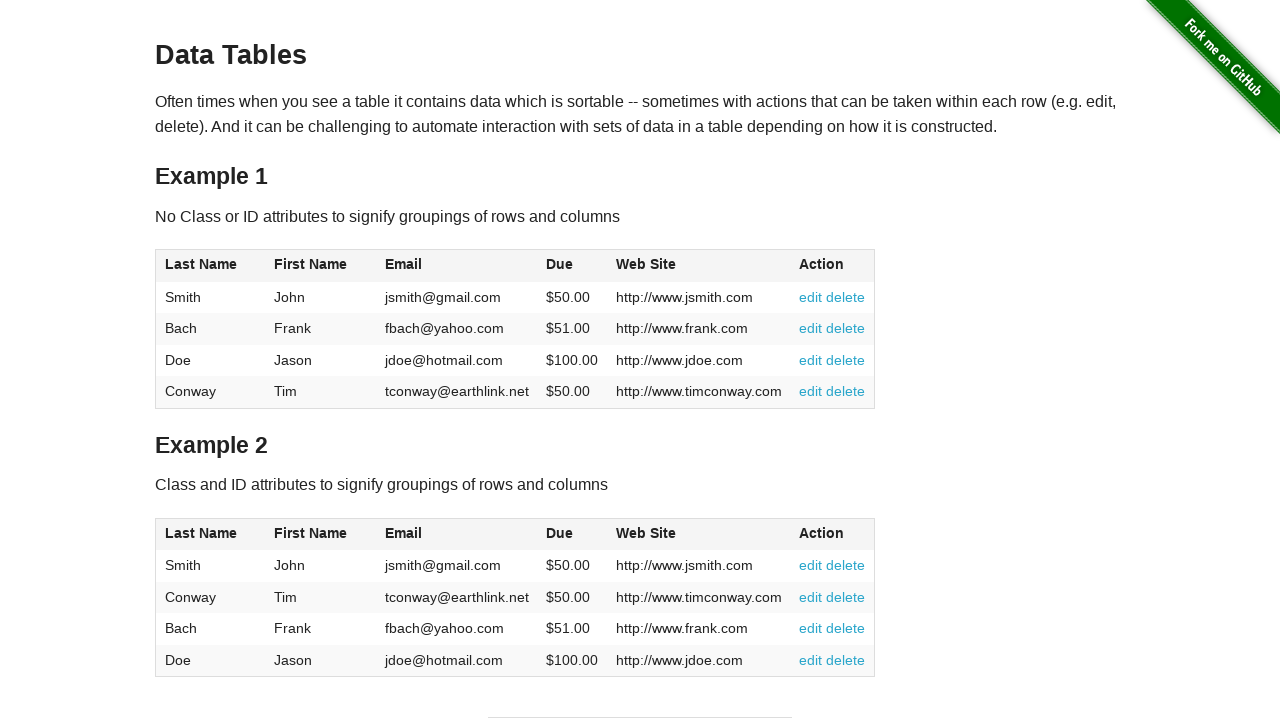

Located first row dues cell
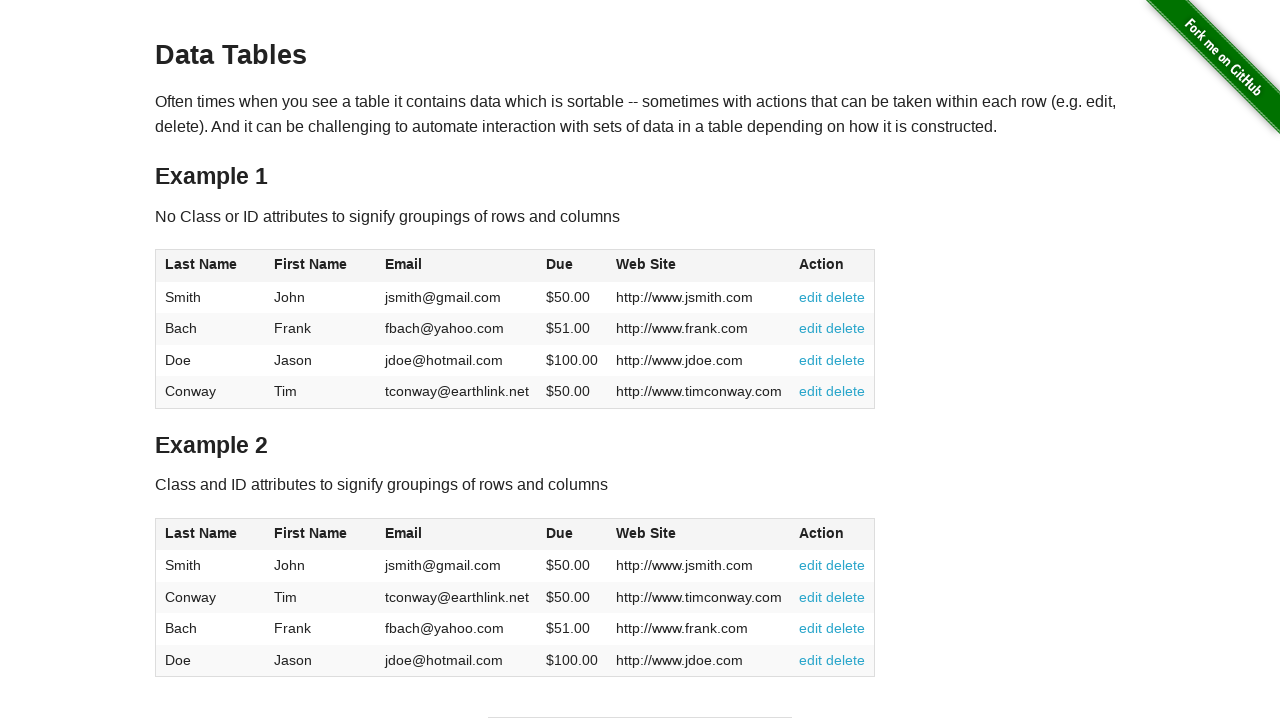

Located second row dues cell
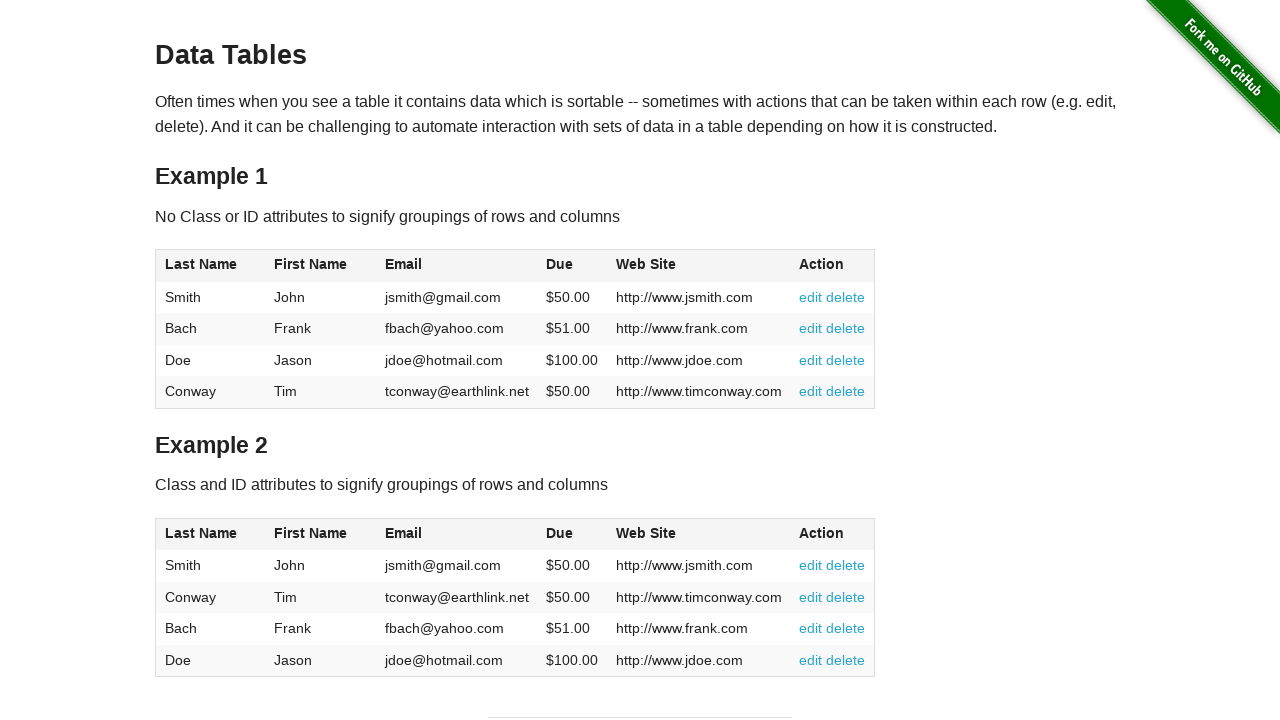

Located third row dues cell
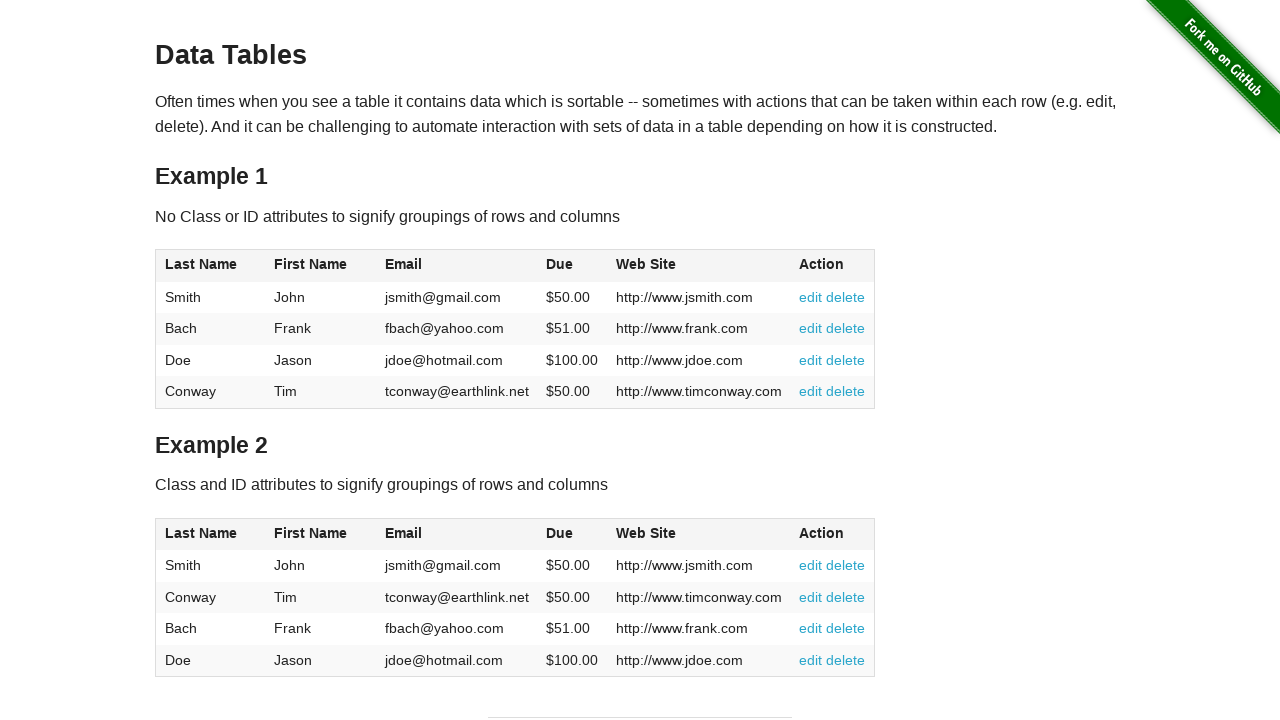

Located fourth row dues cell
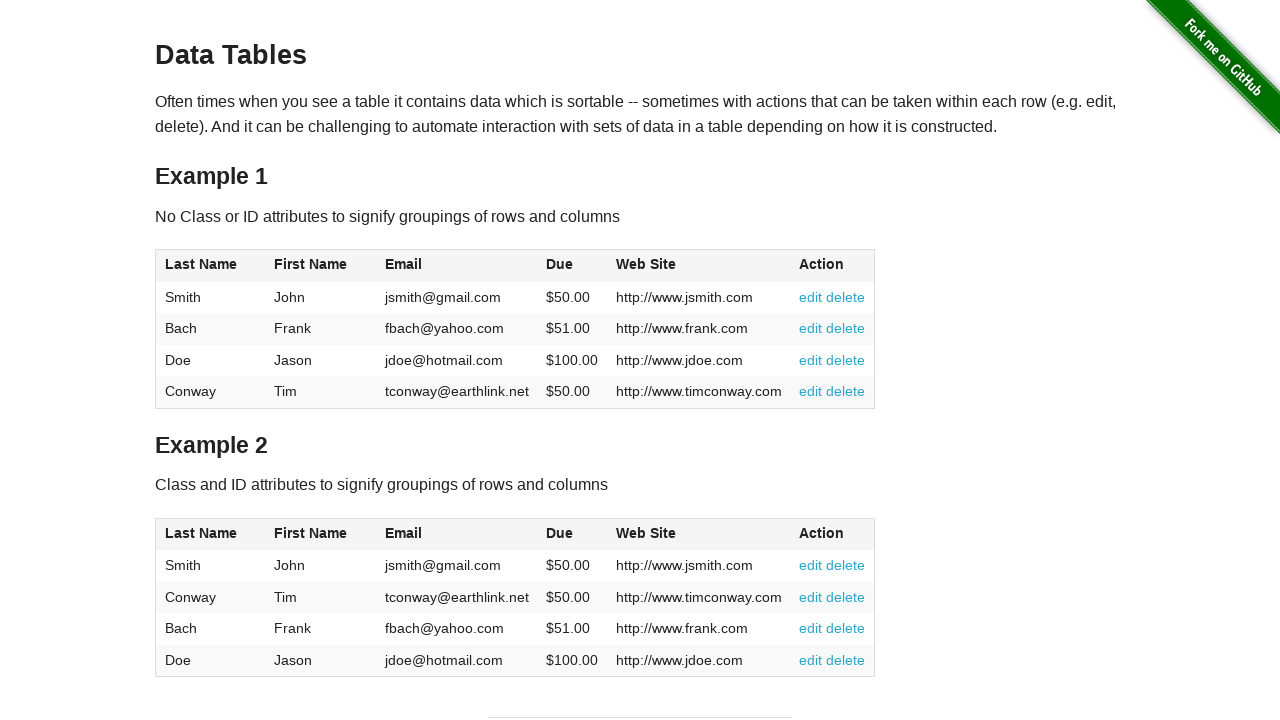

Verified first row dues is $50.00
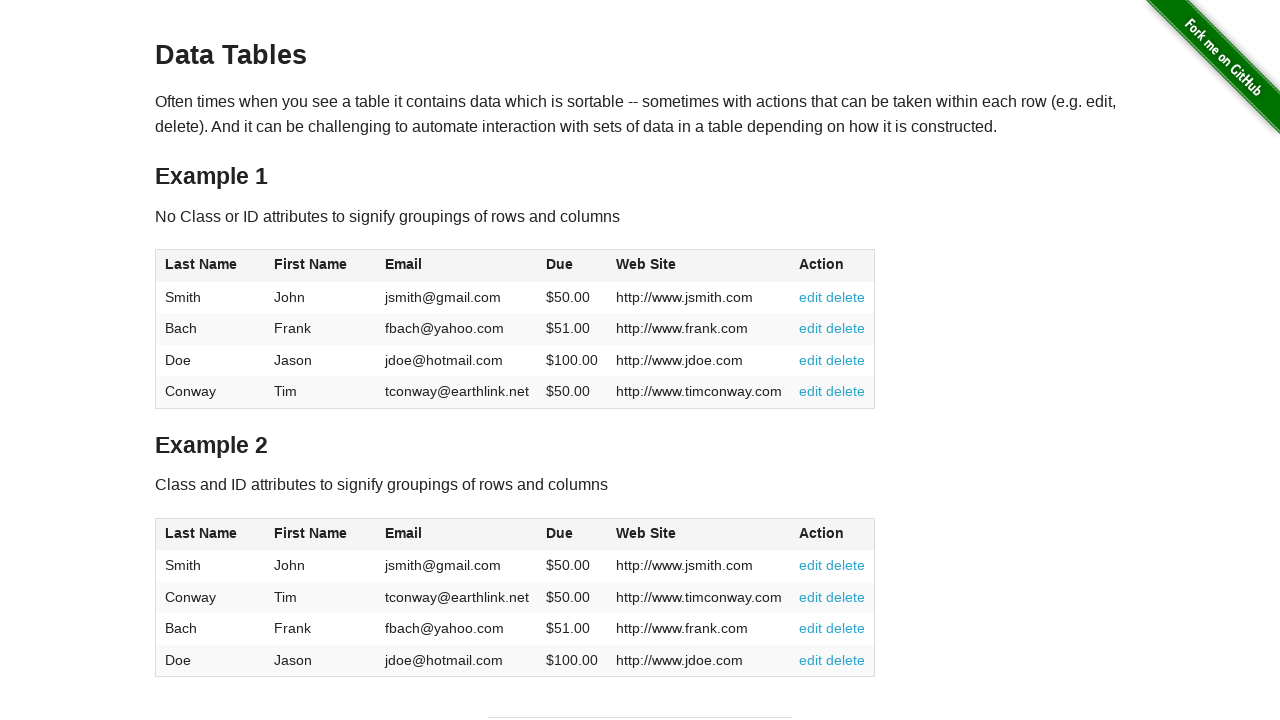

Verified second row dues is $50.00
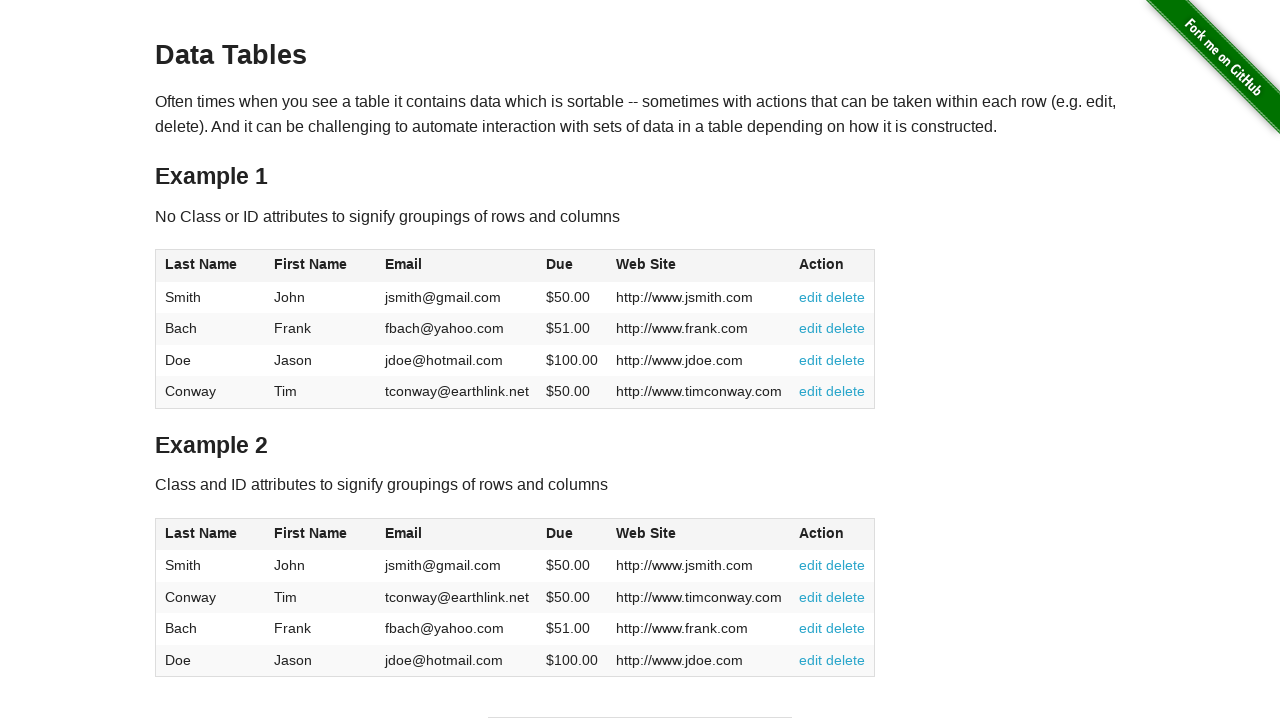

Verified third row dues is $51.00
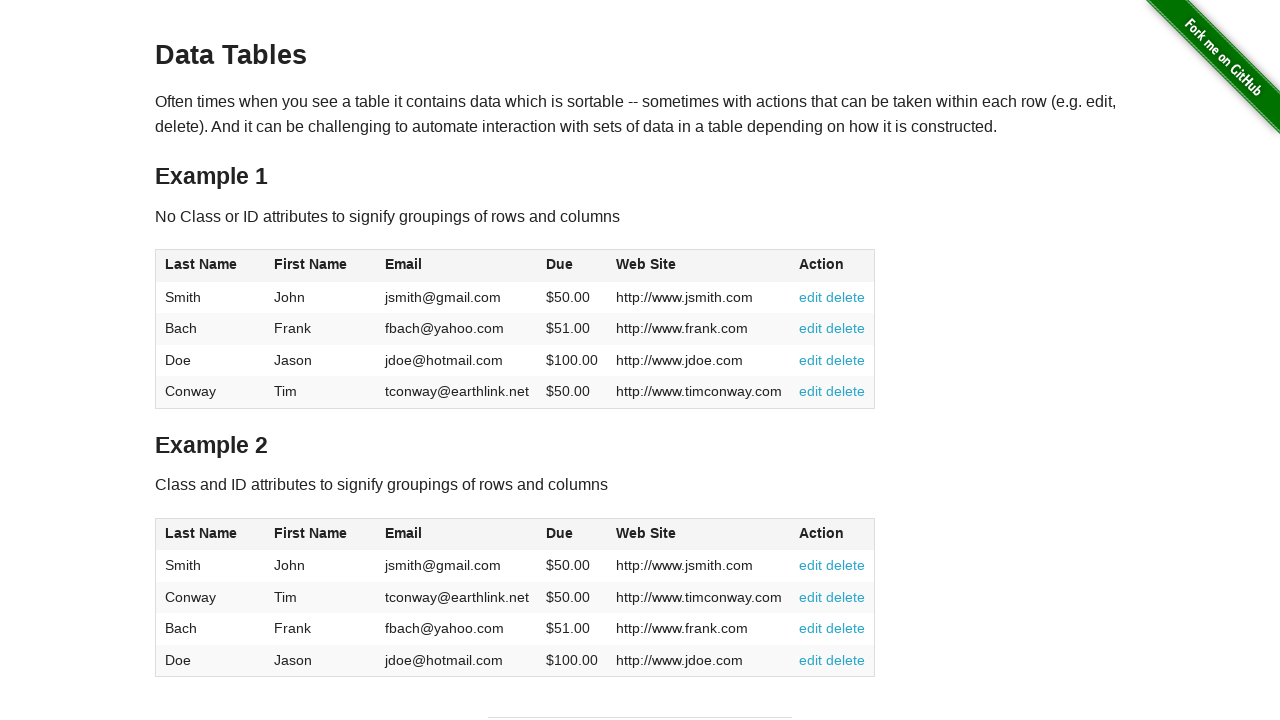

Verified fourth row dues is $100.00
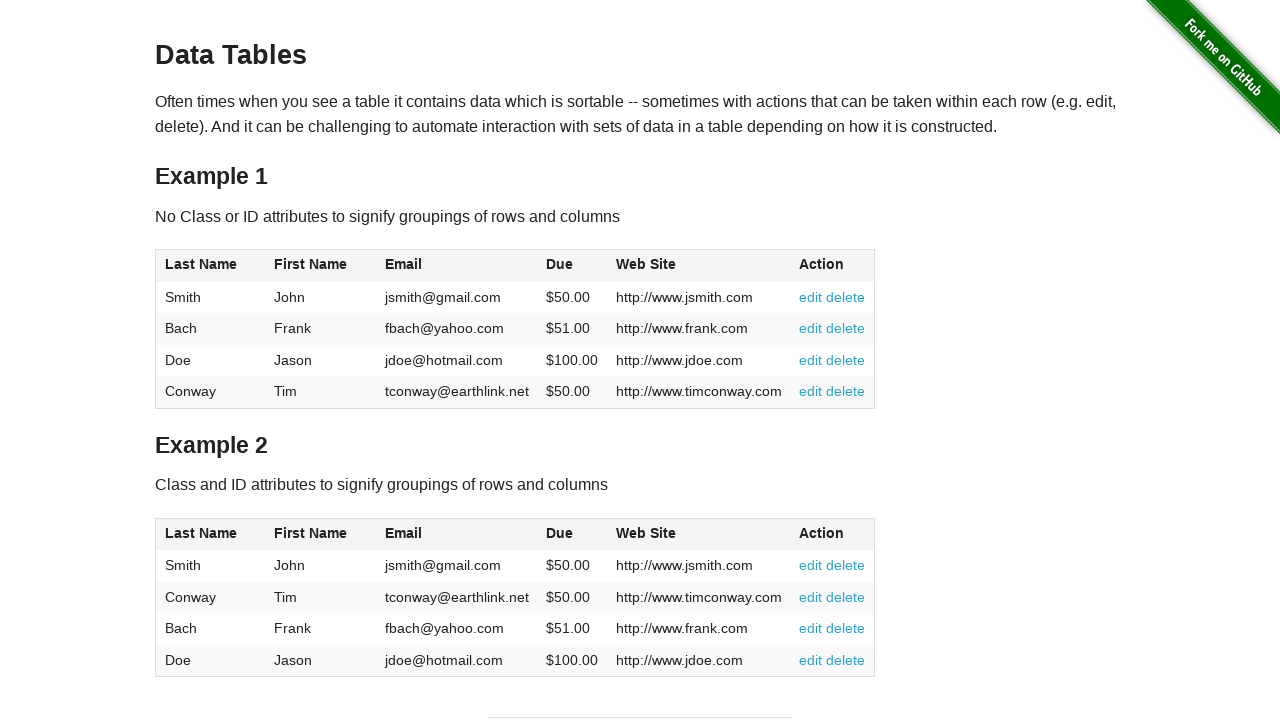

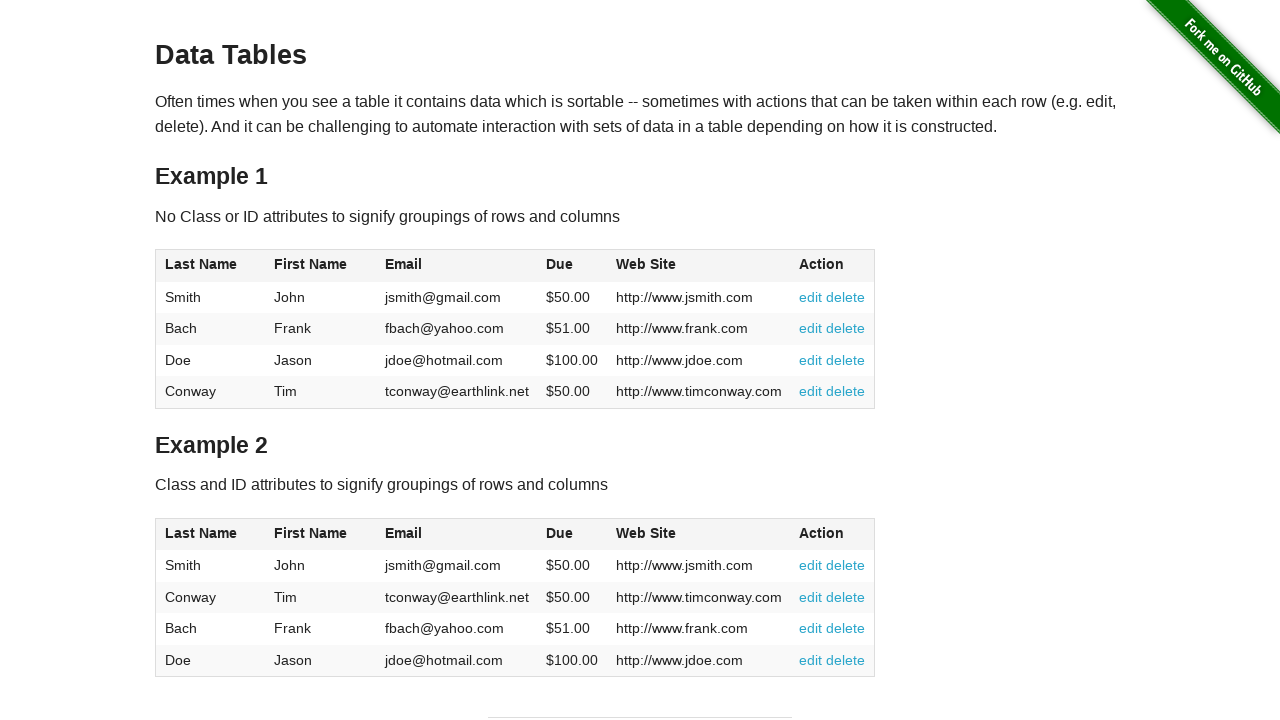